Tests keyboard key press functionality by sending SPACE and LEFT arrow keys to the page and verifying the displayed result text

Starting URL: http://the-internet.herokuapp.com/key_presses

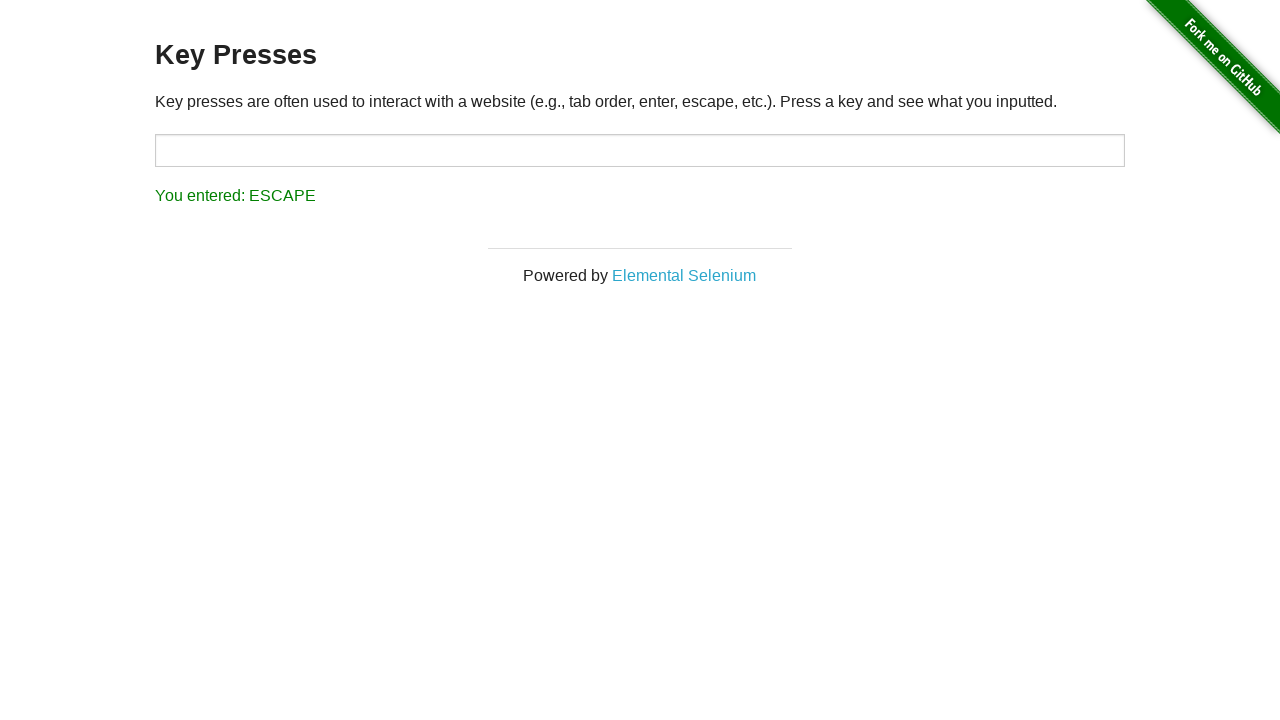

Pressed SPACE key on content element on #content
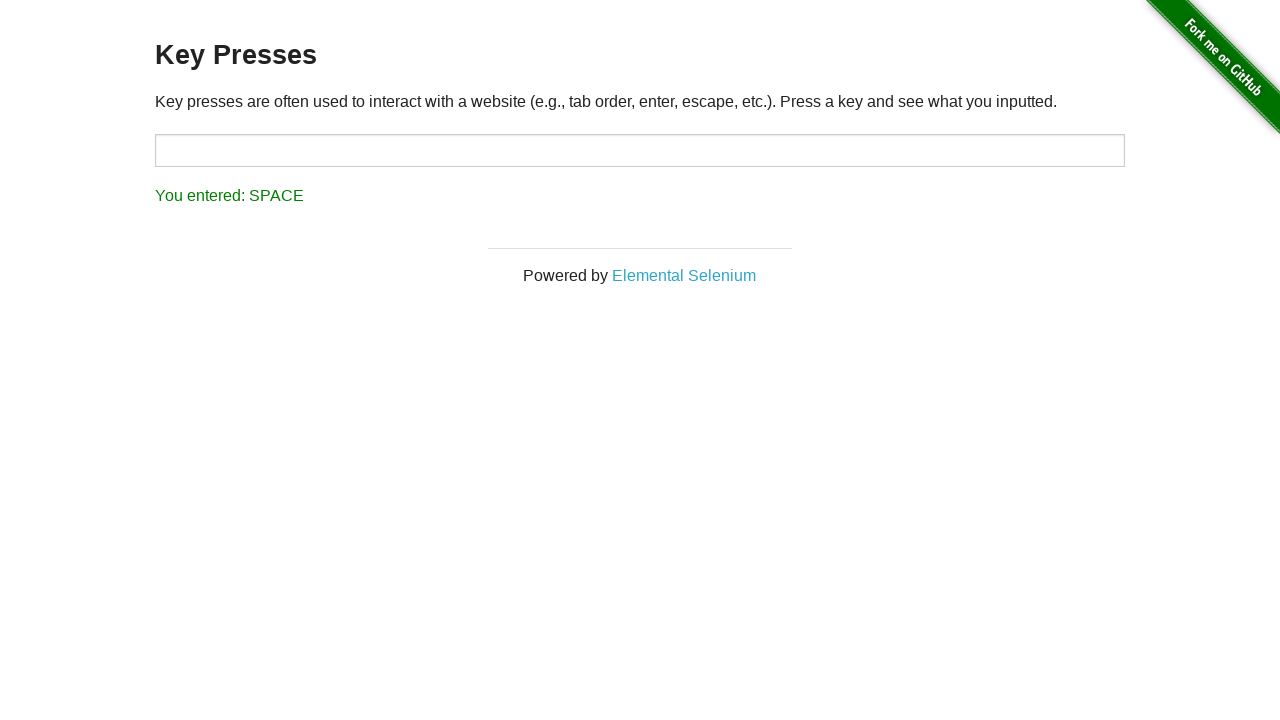

Verified SPACE key result displayed correctly
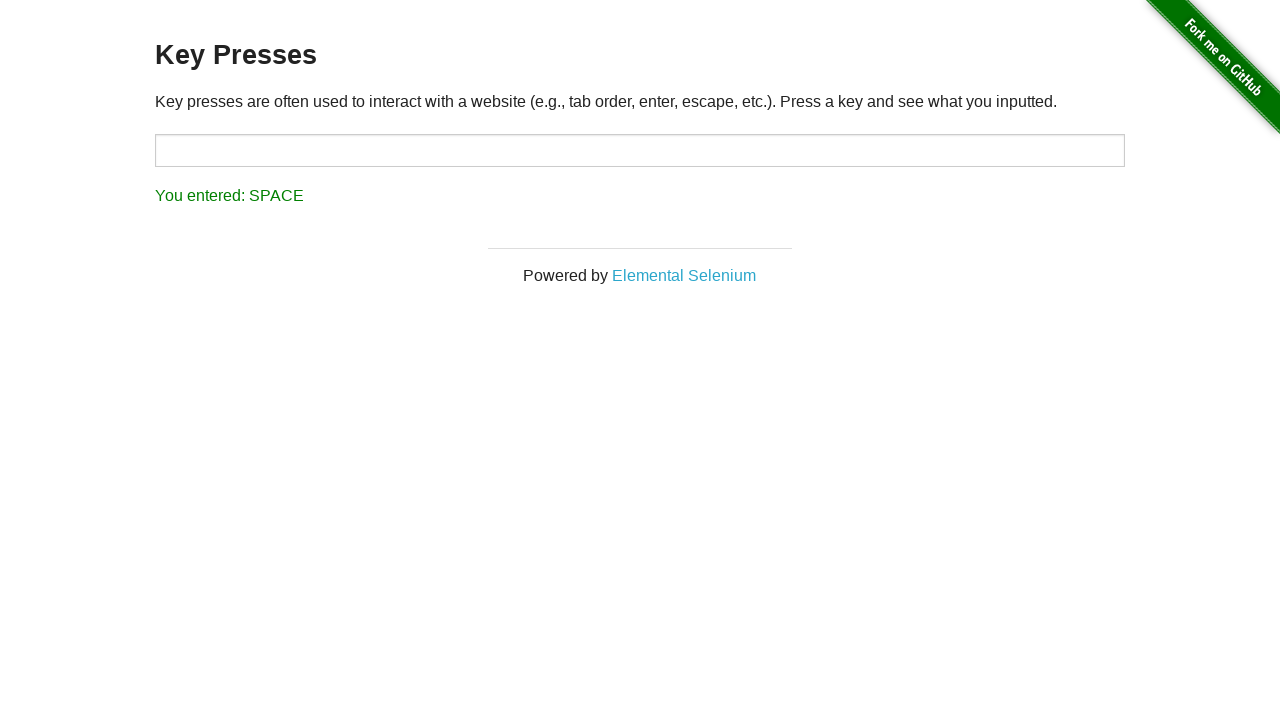

Pressed LEFT arrow key
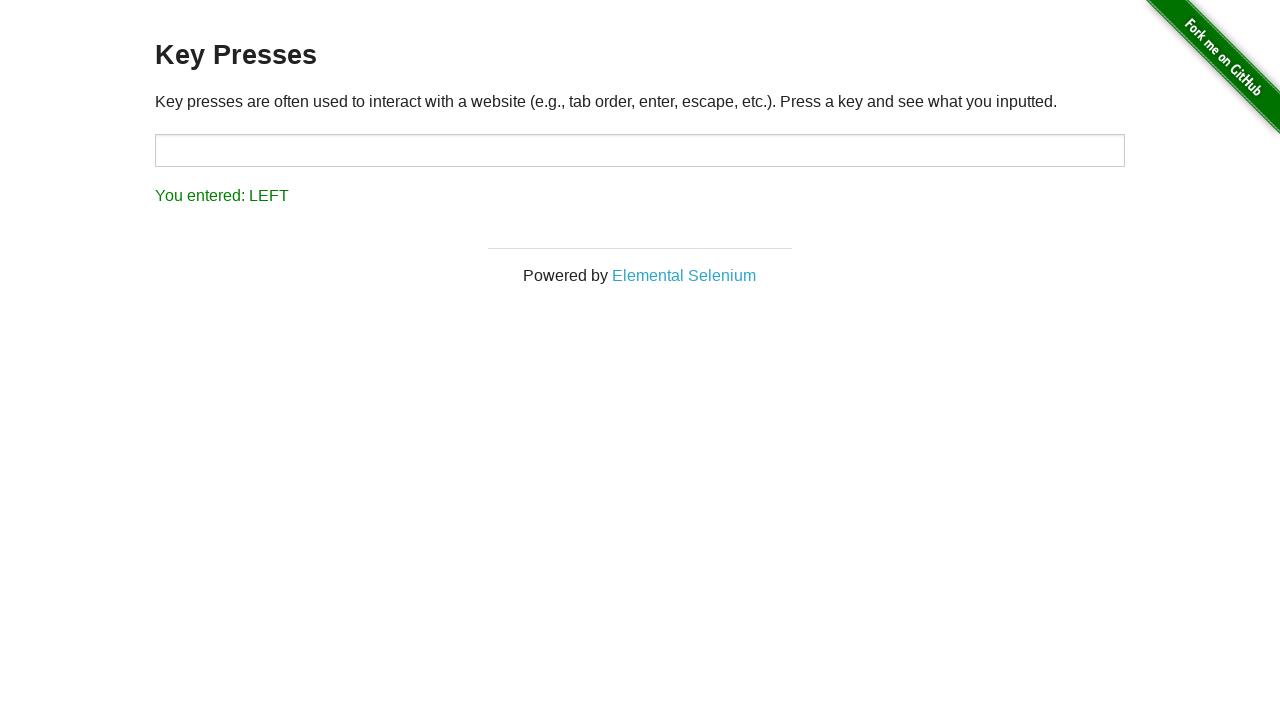

Verified LEFT arrow key result displayed correctly
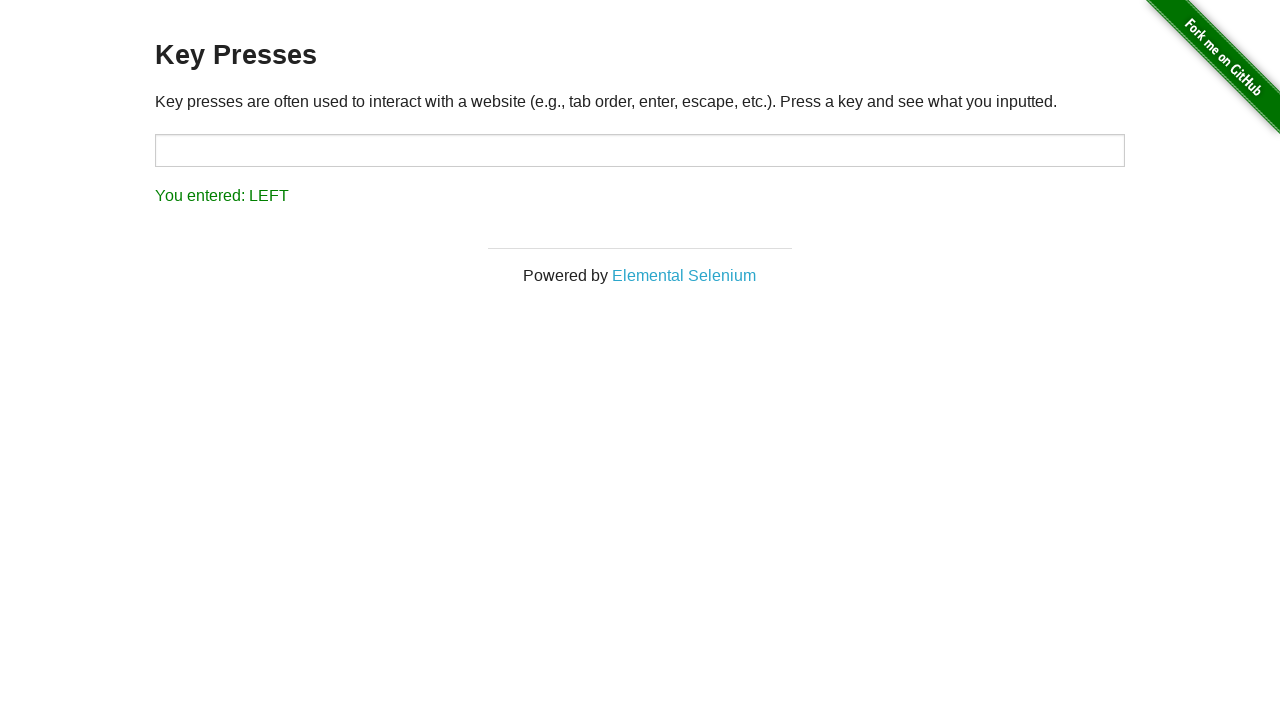

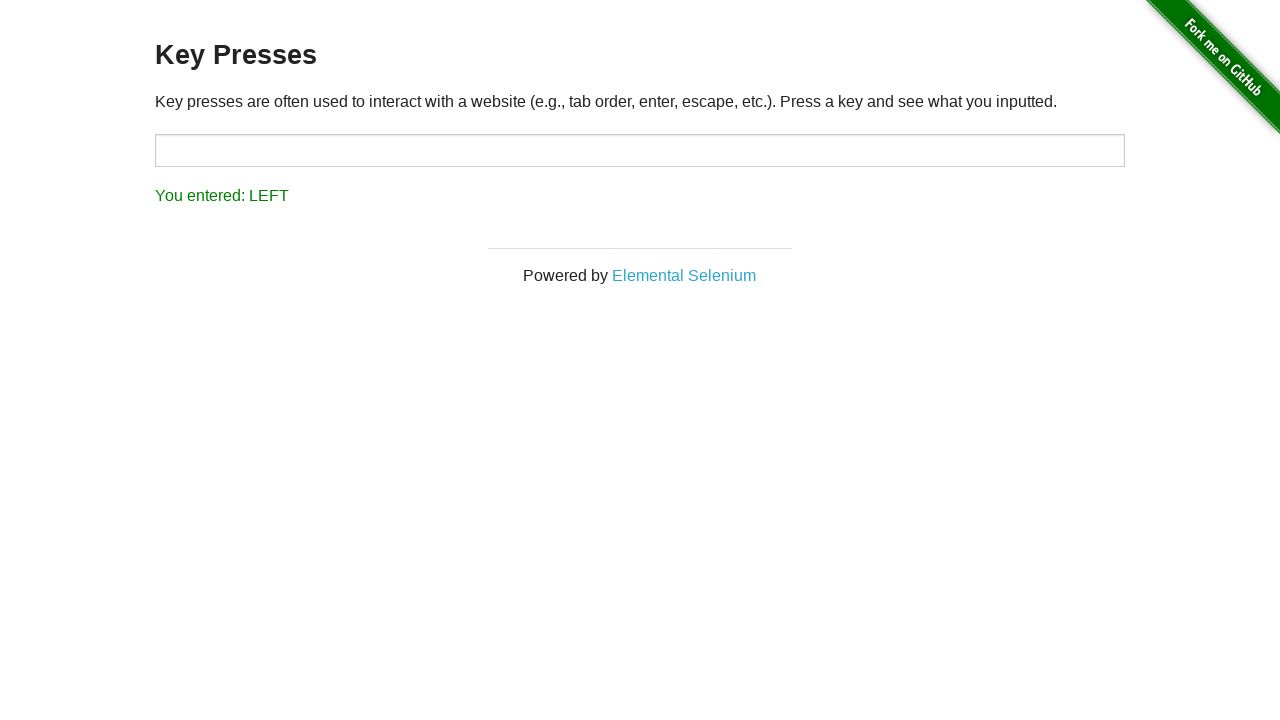